Tests the Selenium web form by filling in a text box with "Selenium" and submitting the form, then verifying the success message is displayed.

Starting URL: https://www.selenium.dev/selenium/web/web-form.html

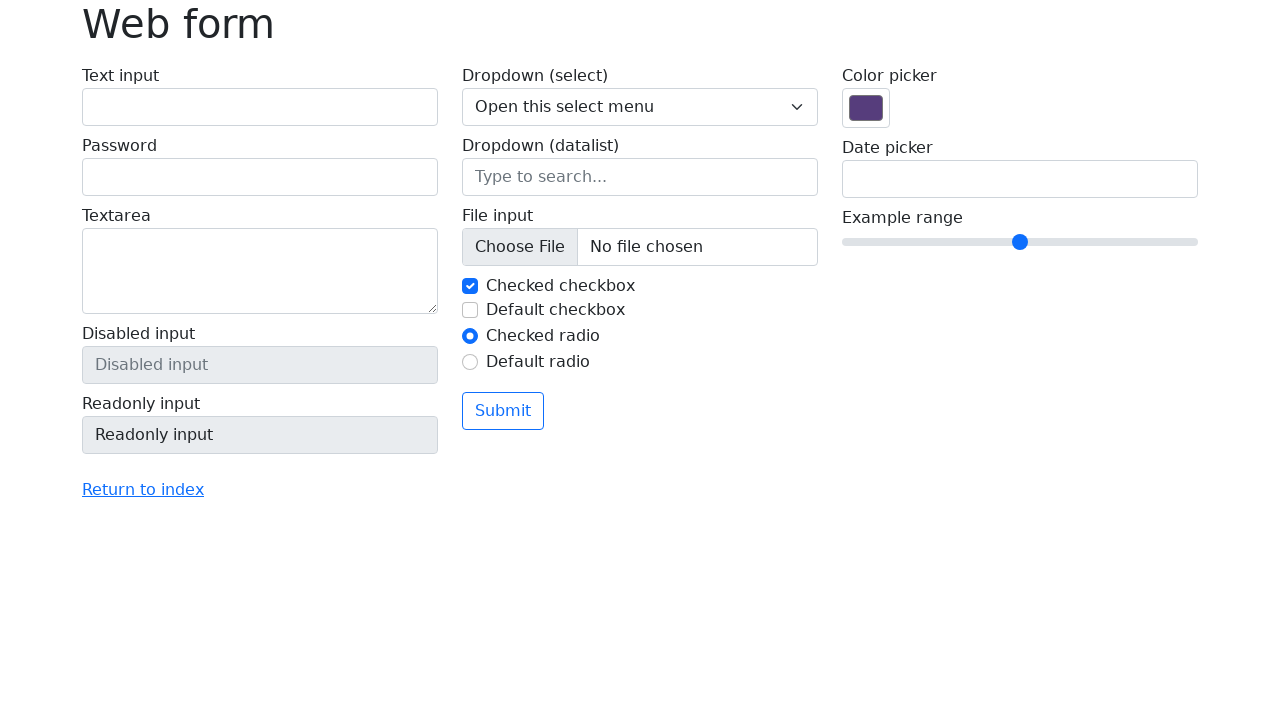

Filled text box with 'Selenium' on input[name='my-text']
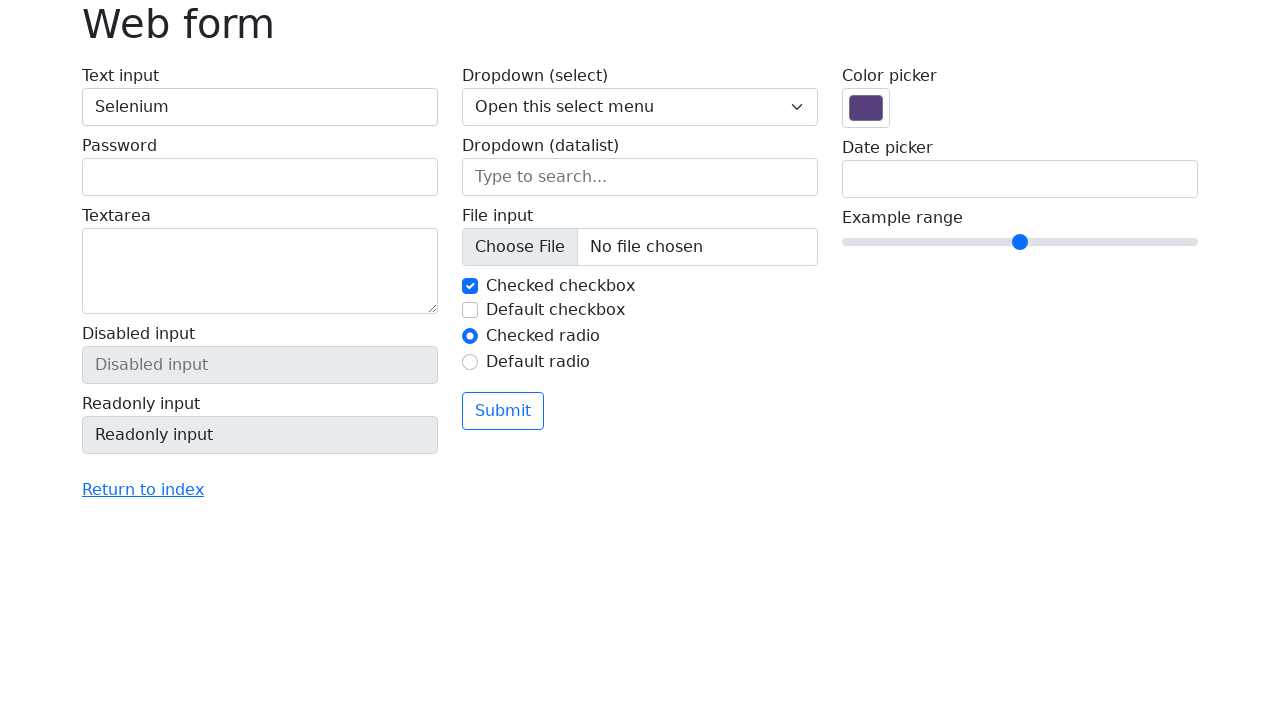

Clicked submit button at (503, 411) on button
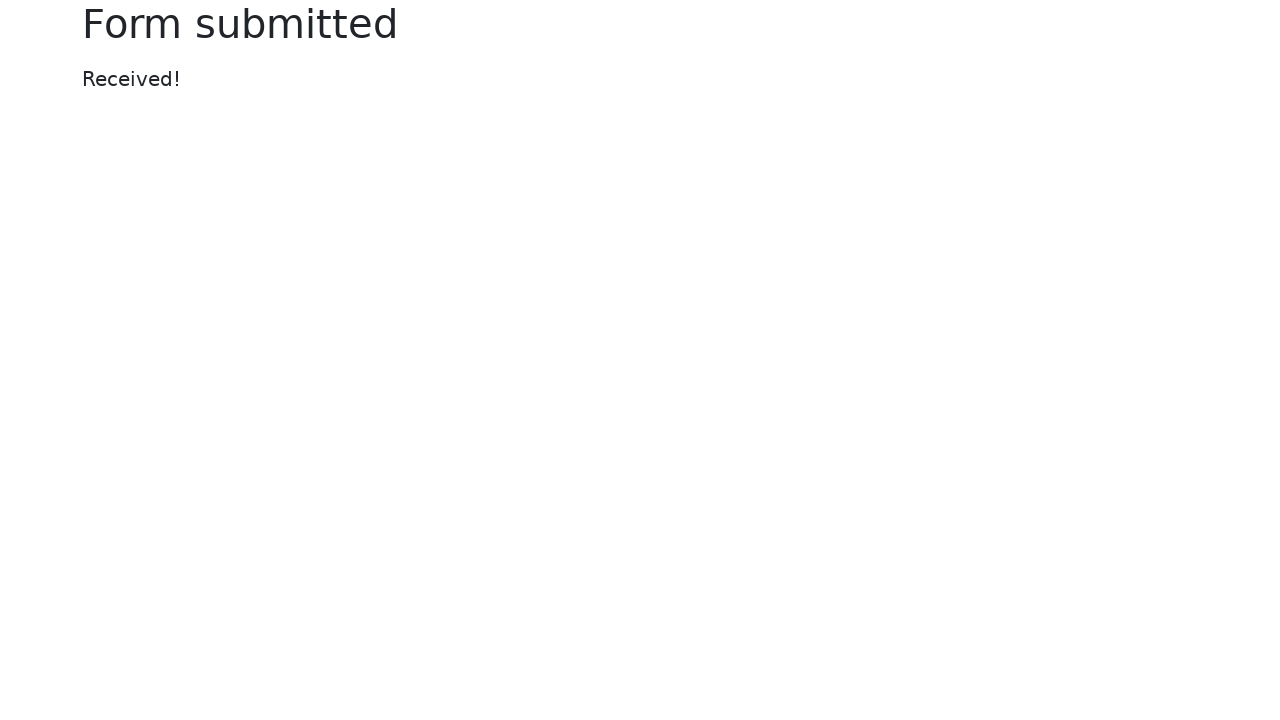

Success message 'Received!' displayed
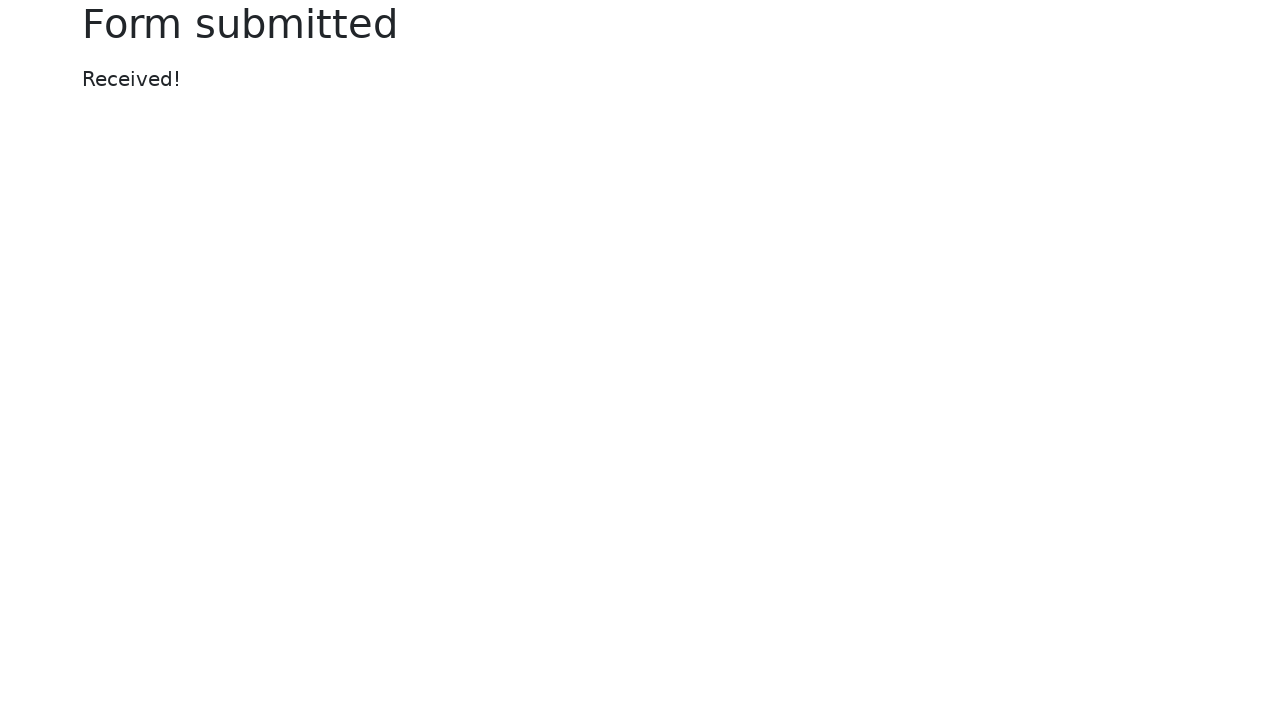

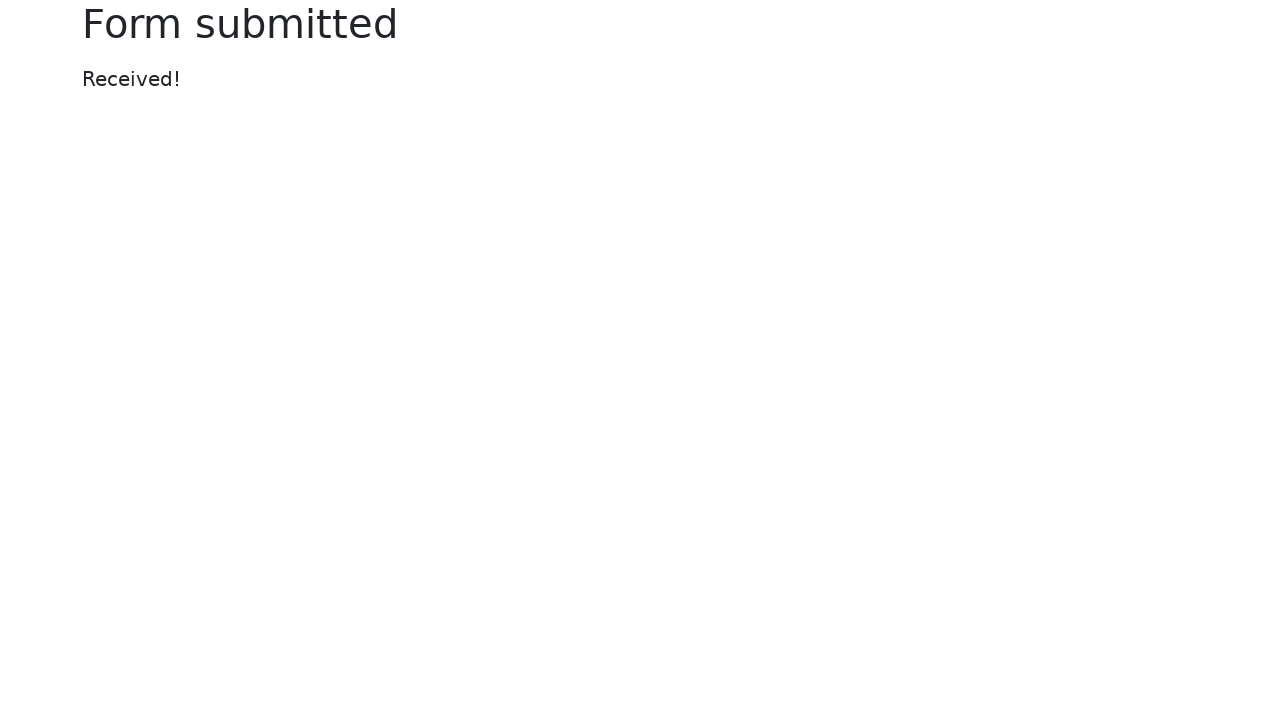